Navigates to a dropdown practice page and iterates through text label elements to find one matching "Holiday Packages"

Starting URL: https://rahulshettyacademy.com/dropdownsPractise/

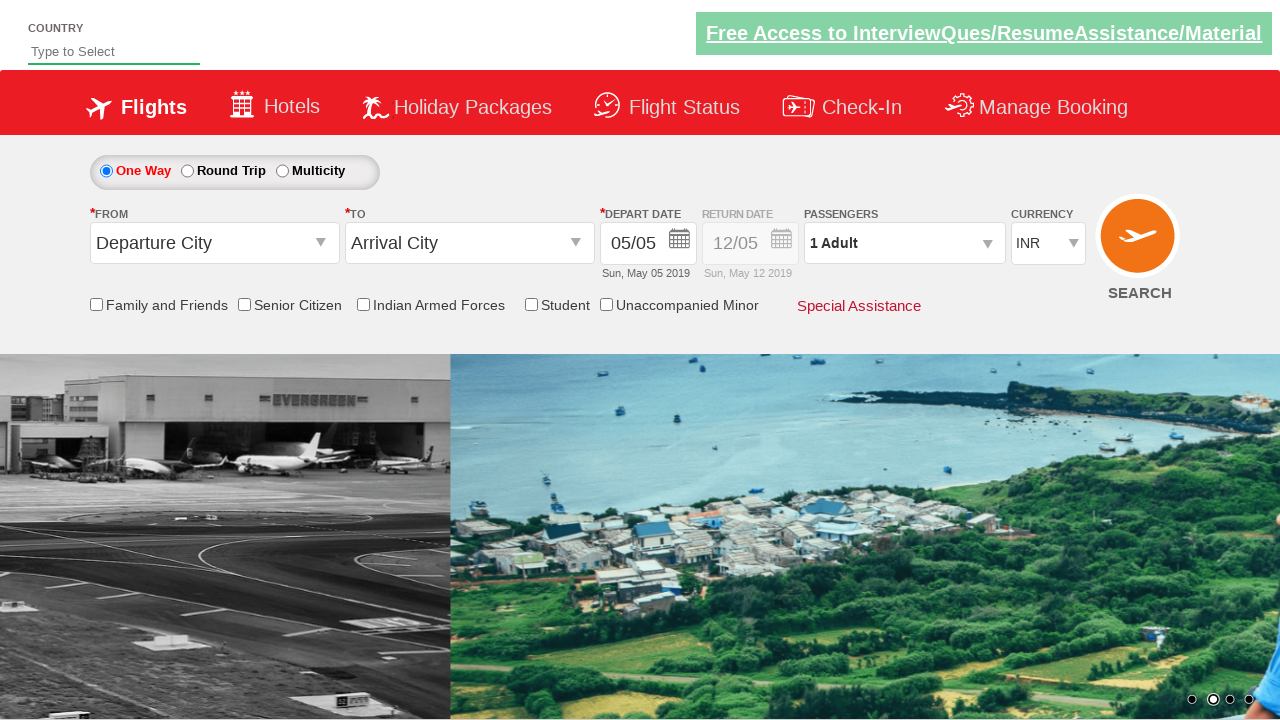

Navigated to dropdown practice page
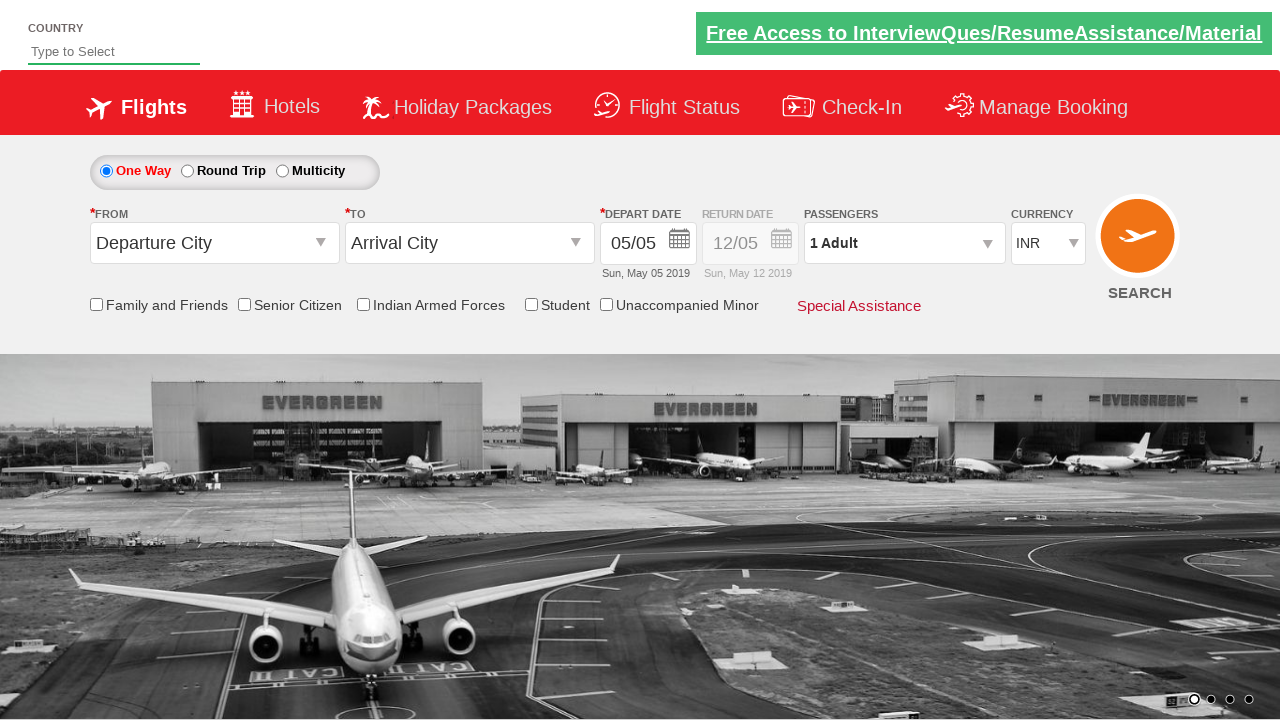

Text label elements loaded on page
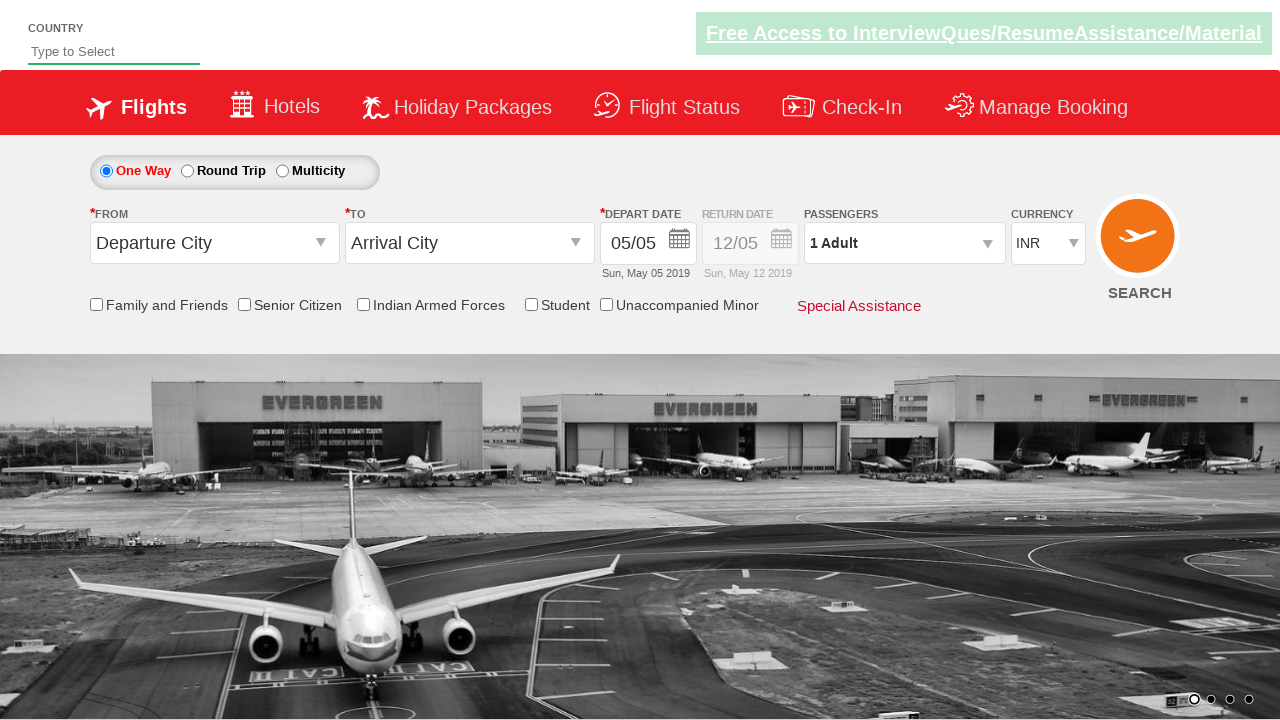

Retrieved all text label elements
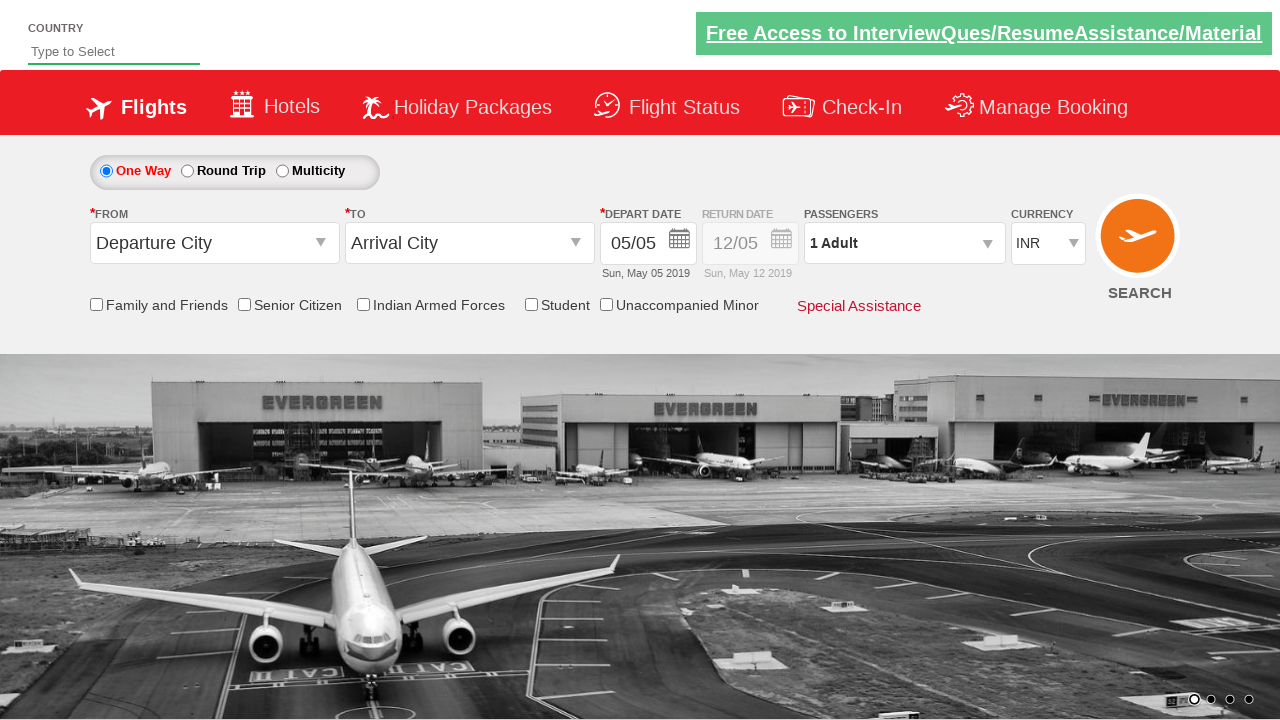

Found 'Holiday Packages' text label element
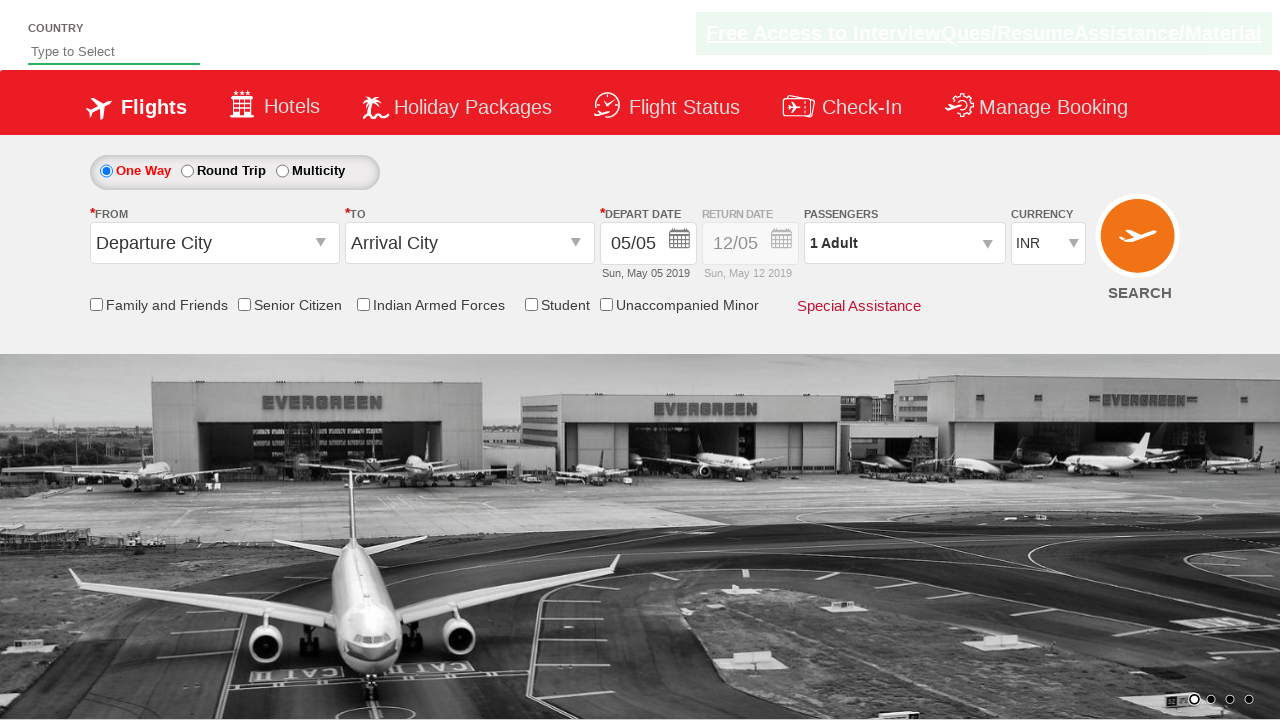

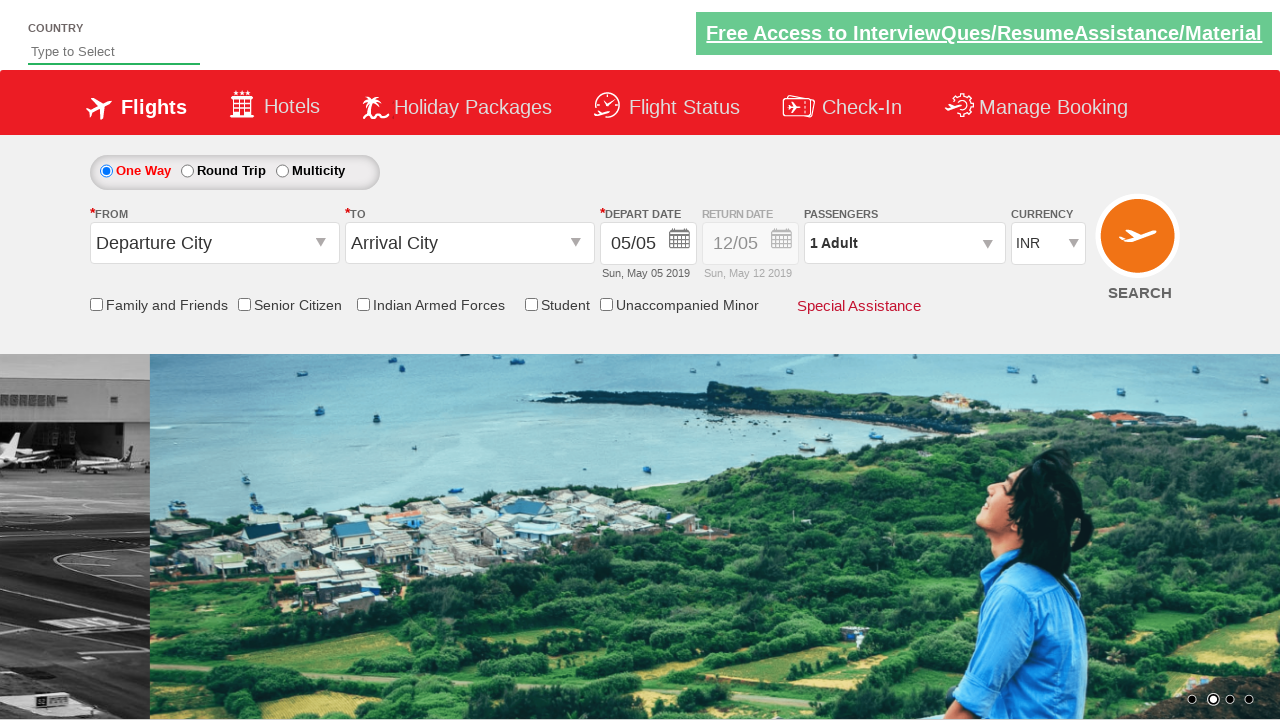